Tests checkbox functionality by selecting both checkboxes if they are not already selected and verifying they are checked

Starting URL: https://the-internet.herokuapp.com/checkboxes

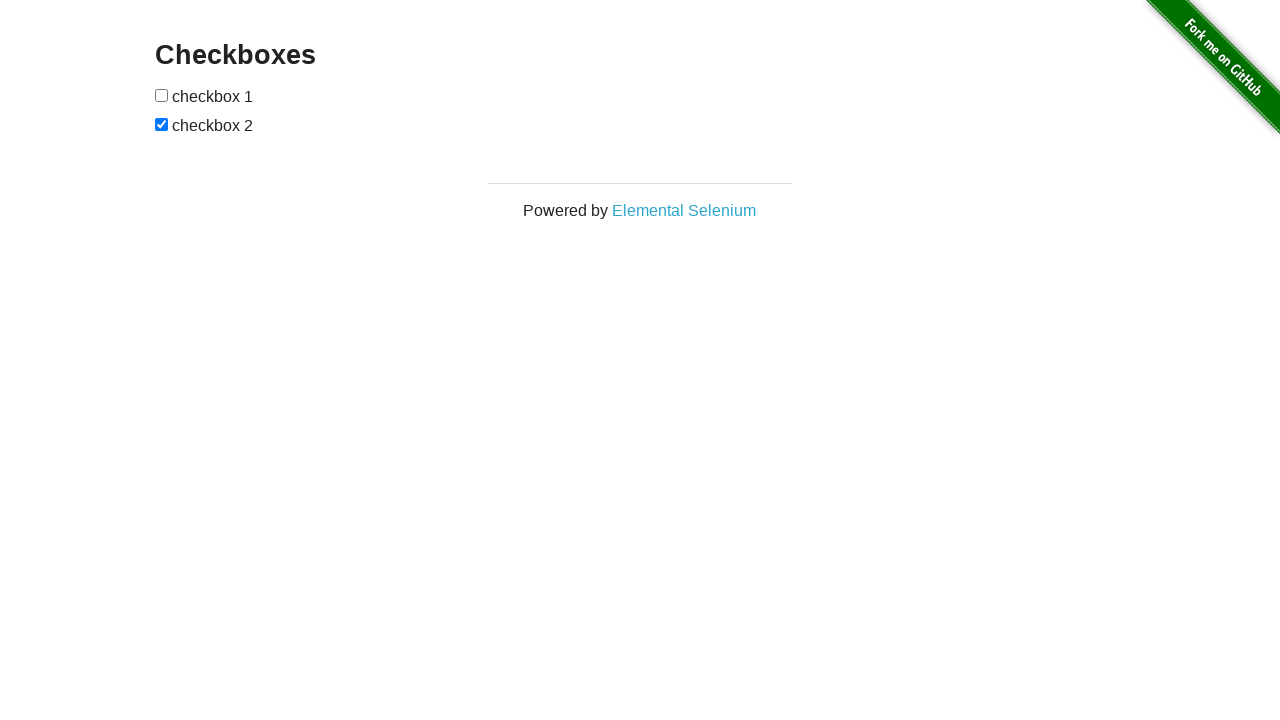

Located all checkboxes on the page
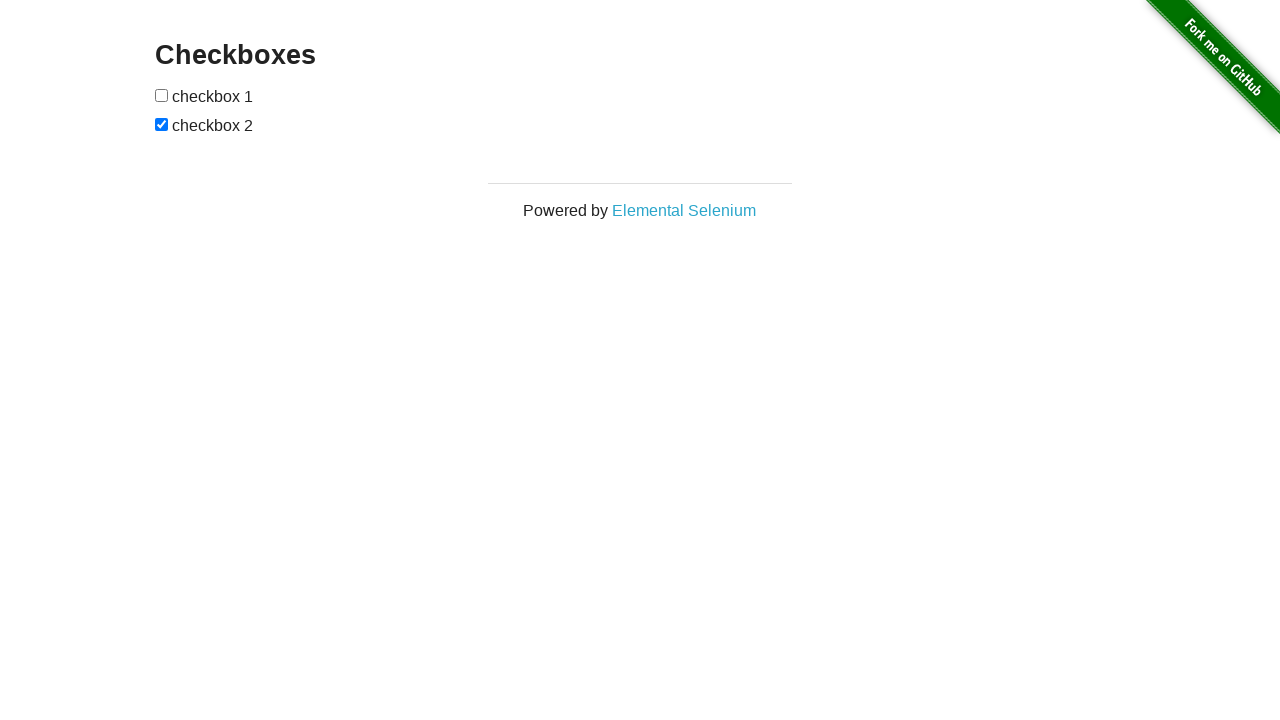

Assigned first checkbox to checkbox1
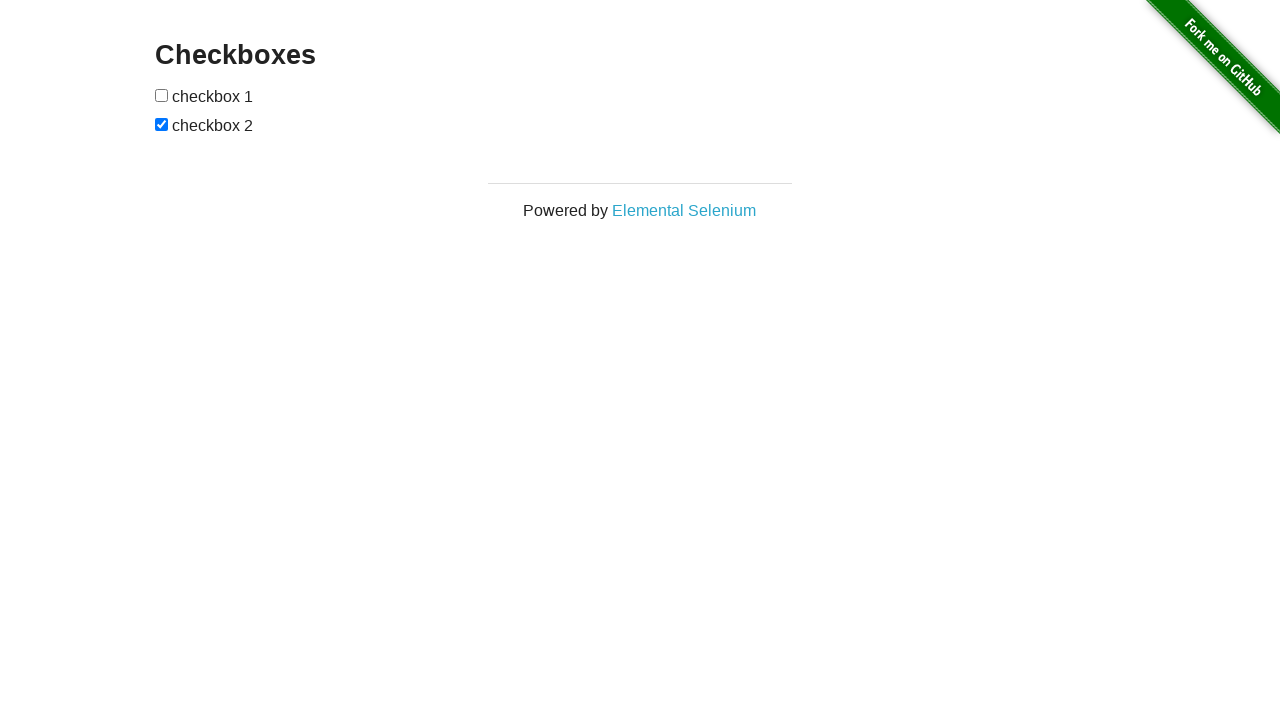

Assigned second checkbox to checkbox2
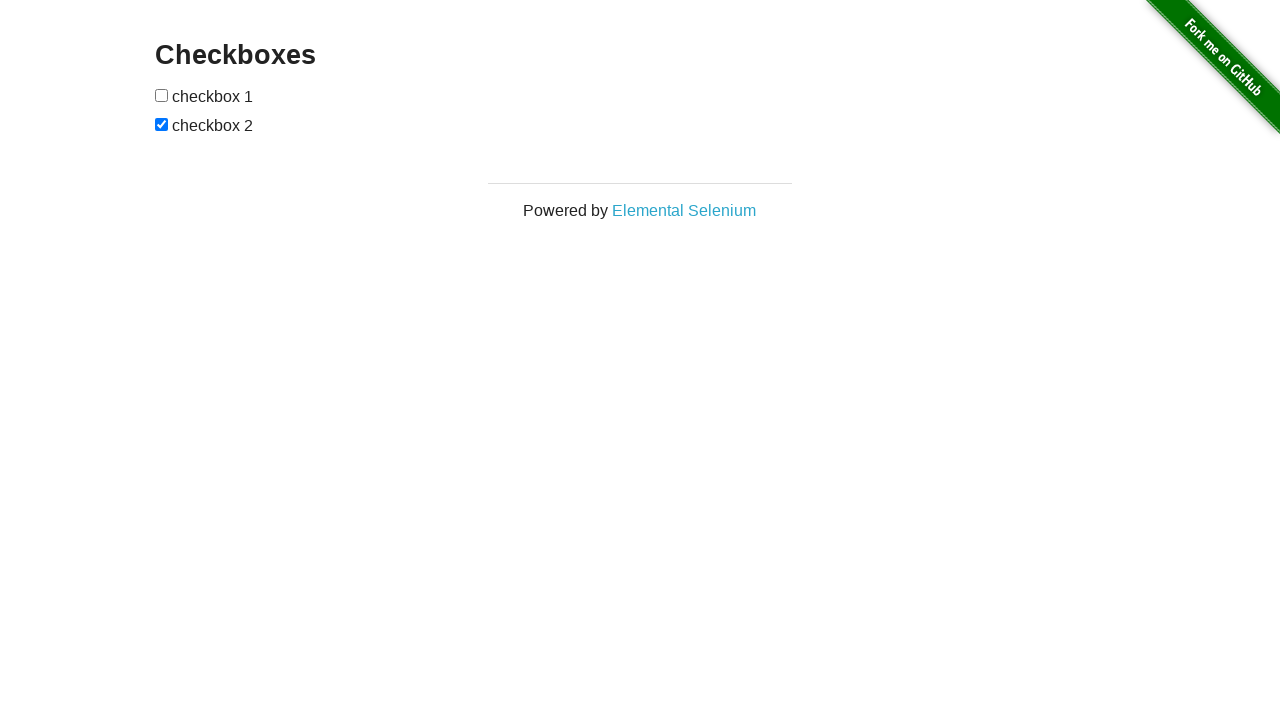

Checked if first checkbox is selected
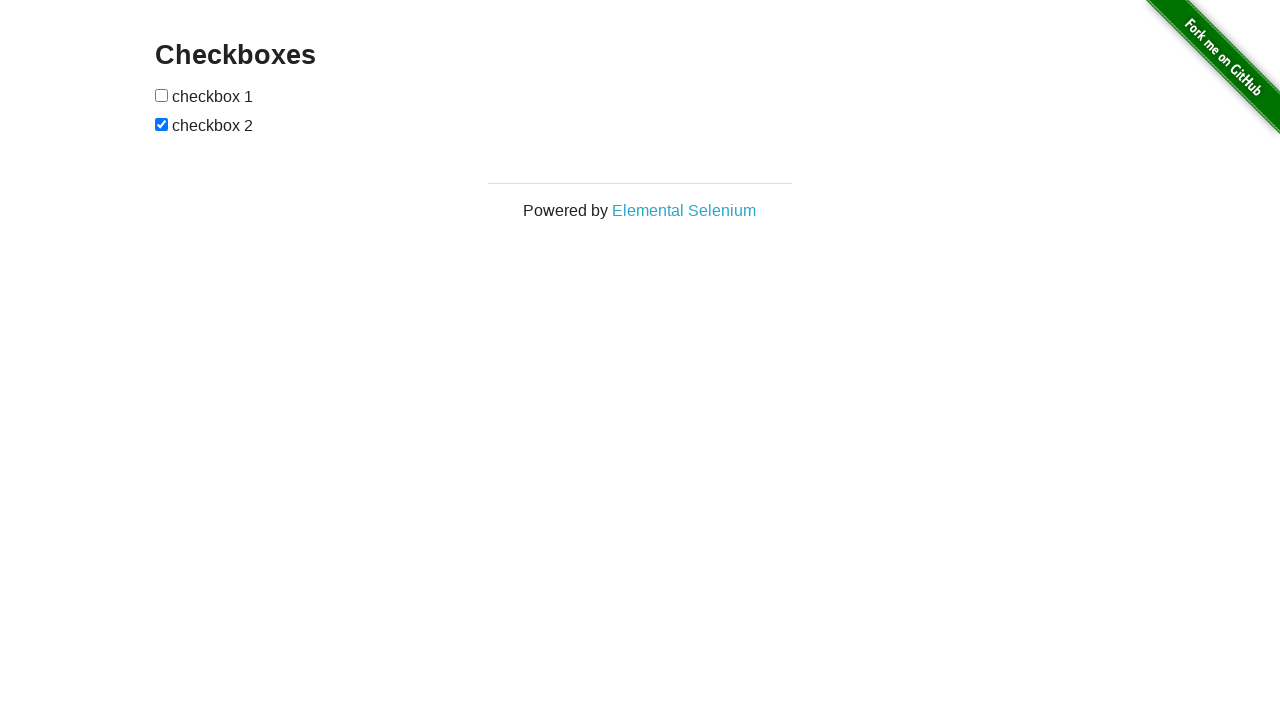

Clicked first checkbox to select it at (162, 95) on input[type='checkbox'] >> nth=0
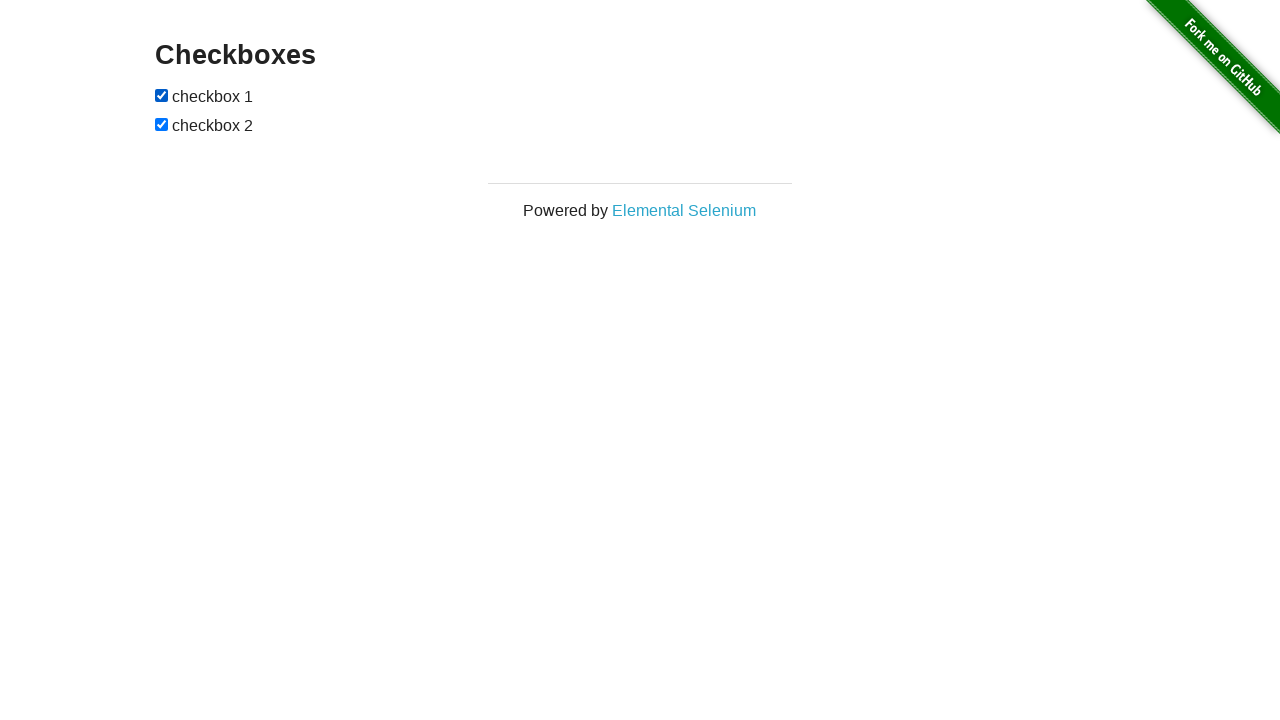

Second checkbox was already selected
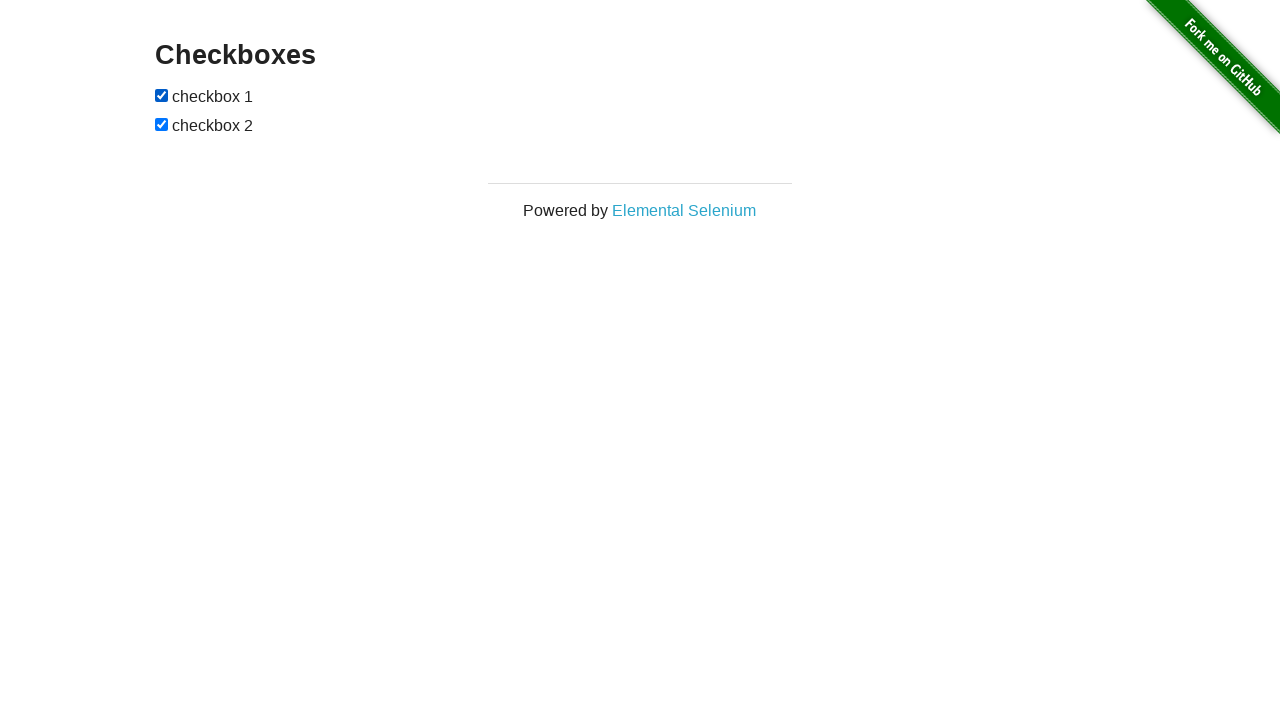

Verified first checkbox is checked
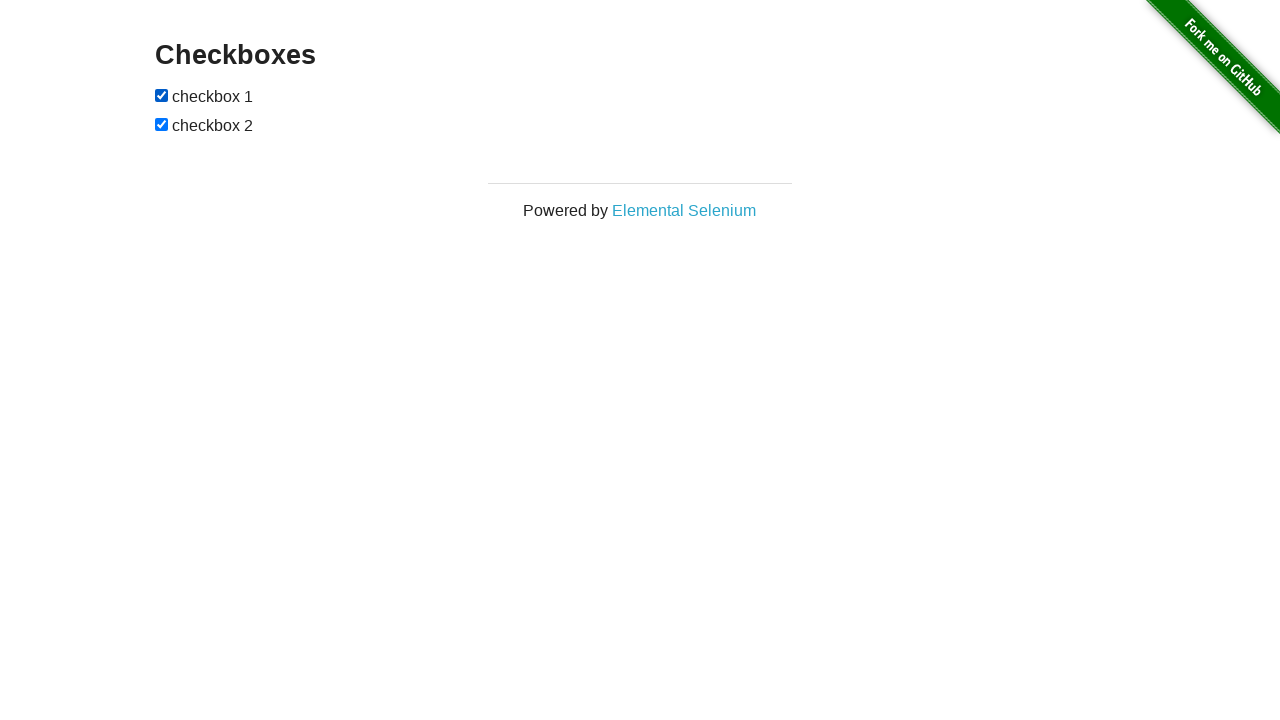

Verified second checkbox is checked
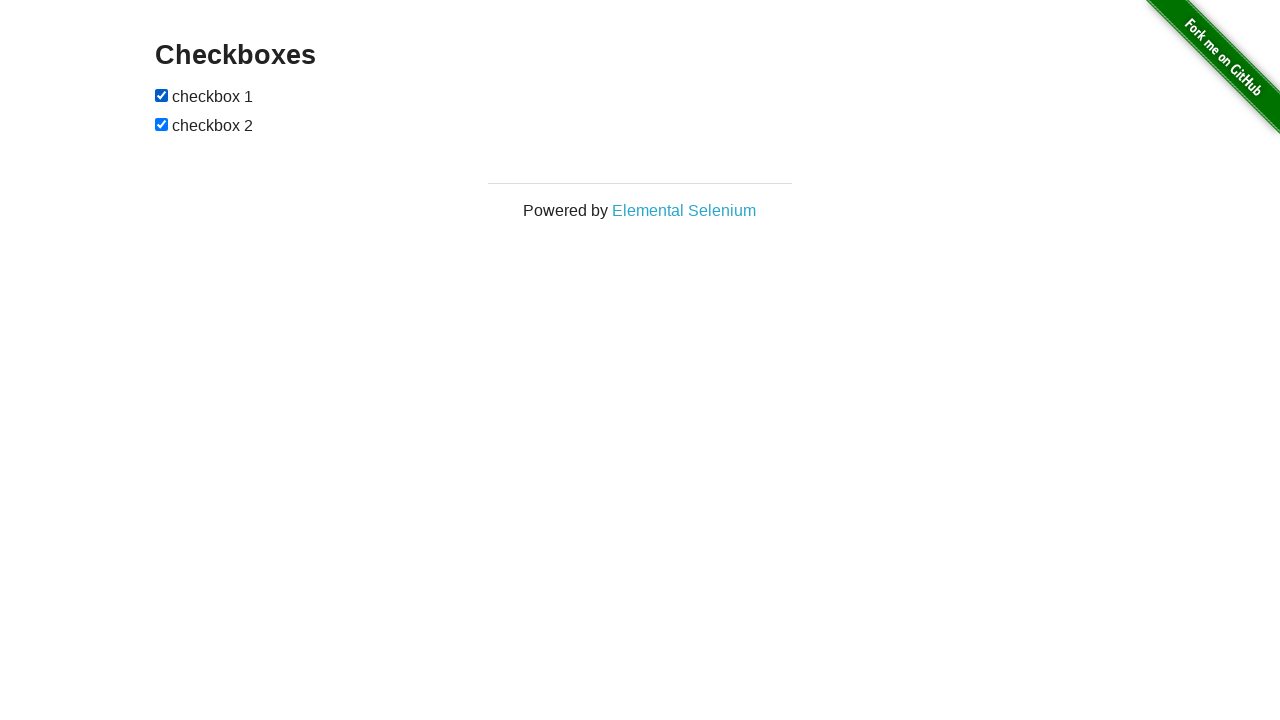

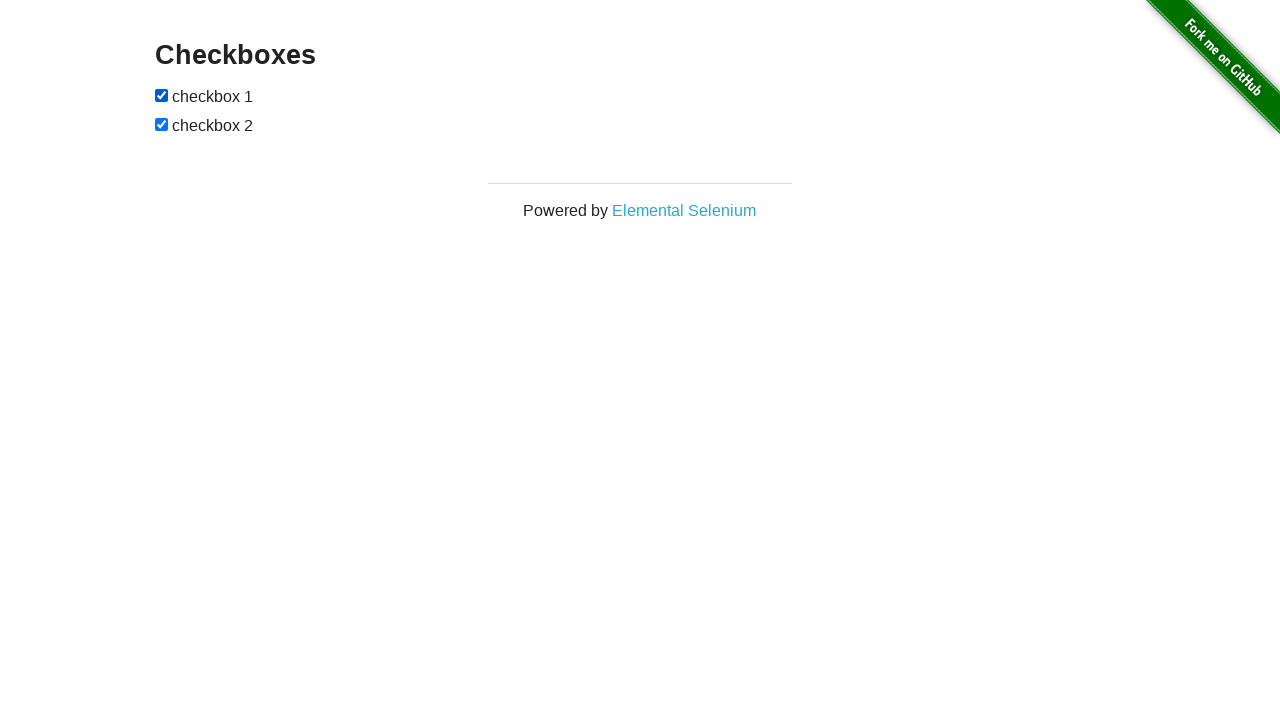